Tests iframe handling by navigating to a frames demo page, scrolling down, switching to an iframe, and extracting text from a heading element inside the iframe

Starting URL: https://demoqa.com/frames

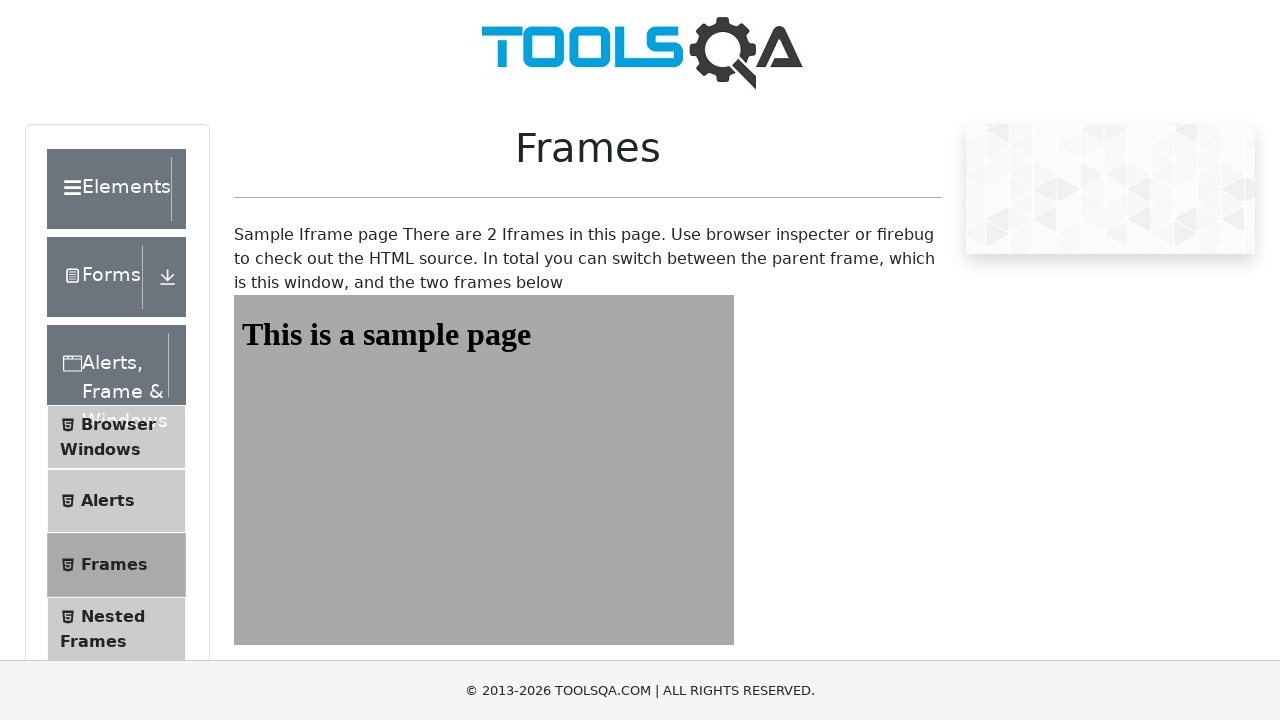

Navigated to frames demo page
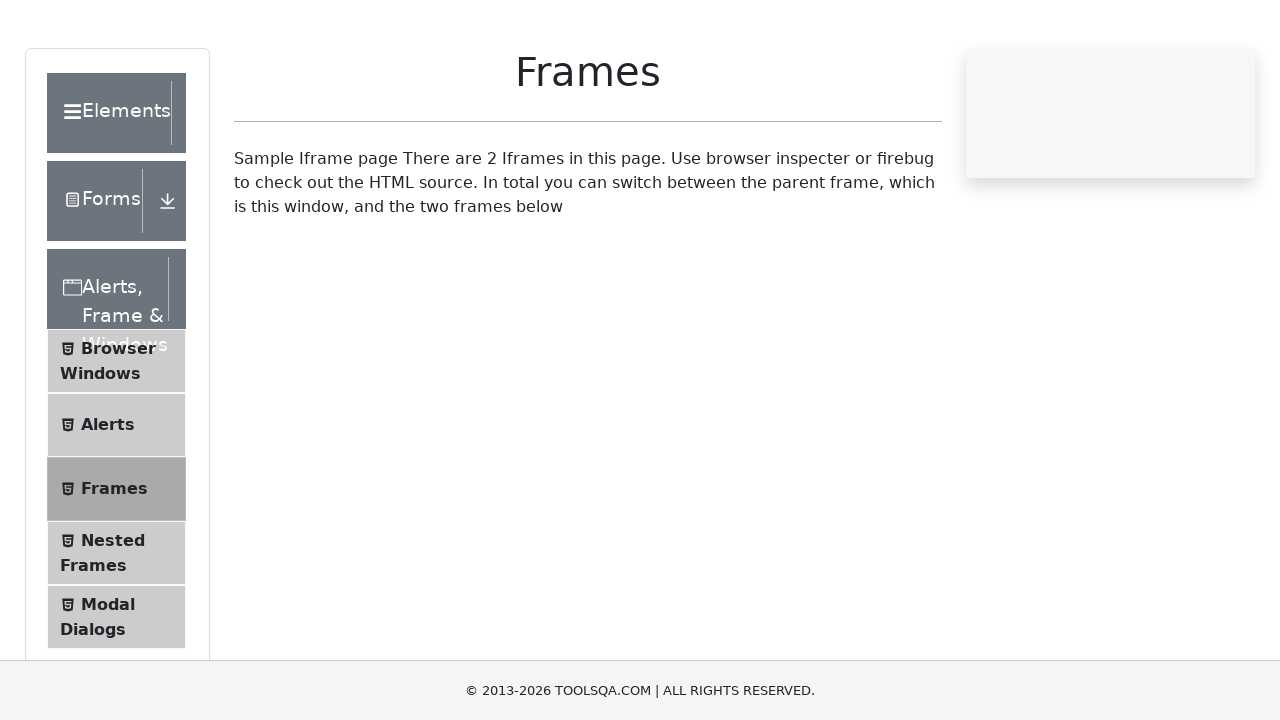

Scrolled down 400 pixels to view iframe content
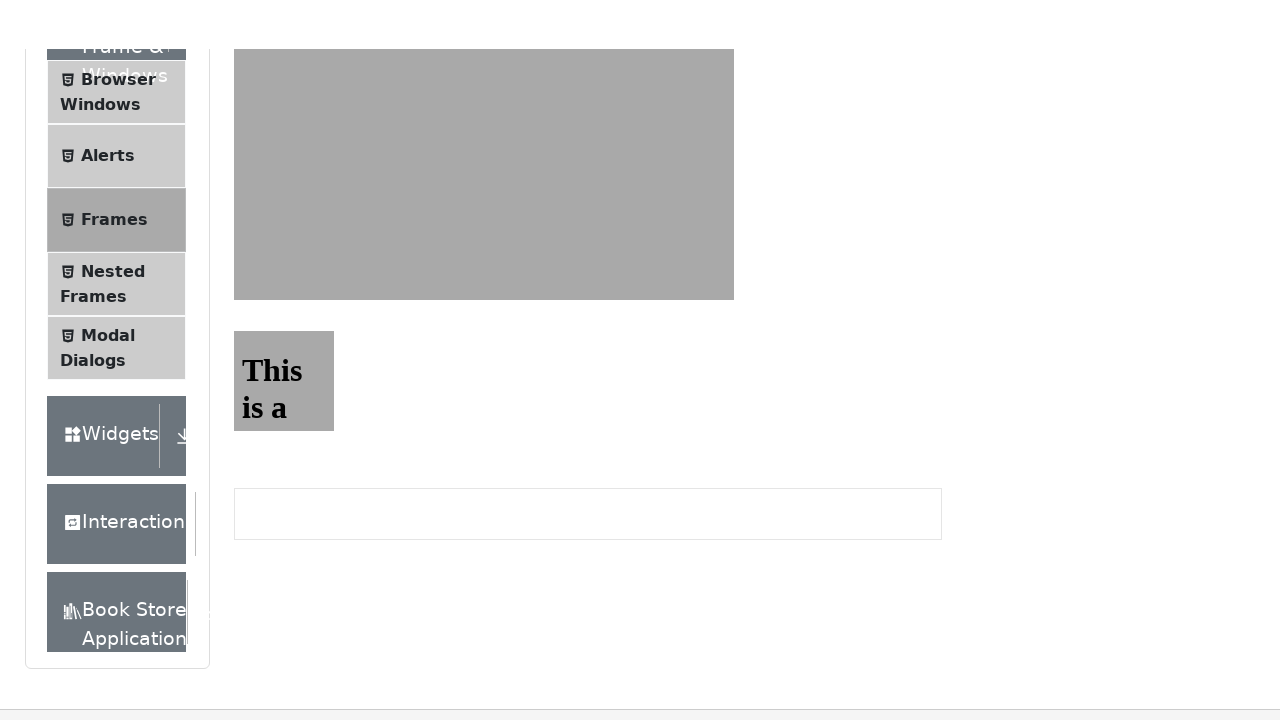

Located iframe with id 'frame1'
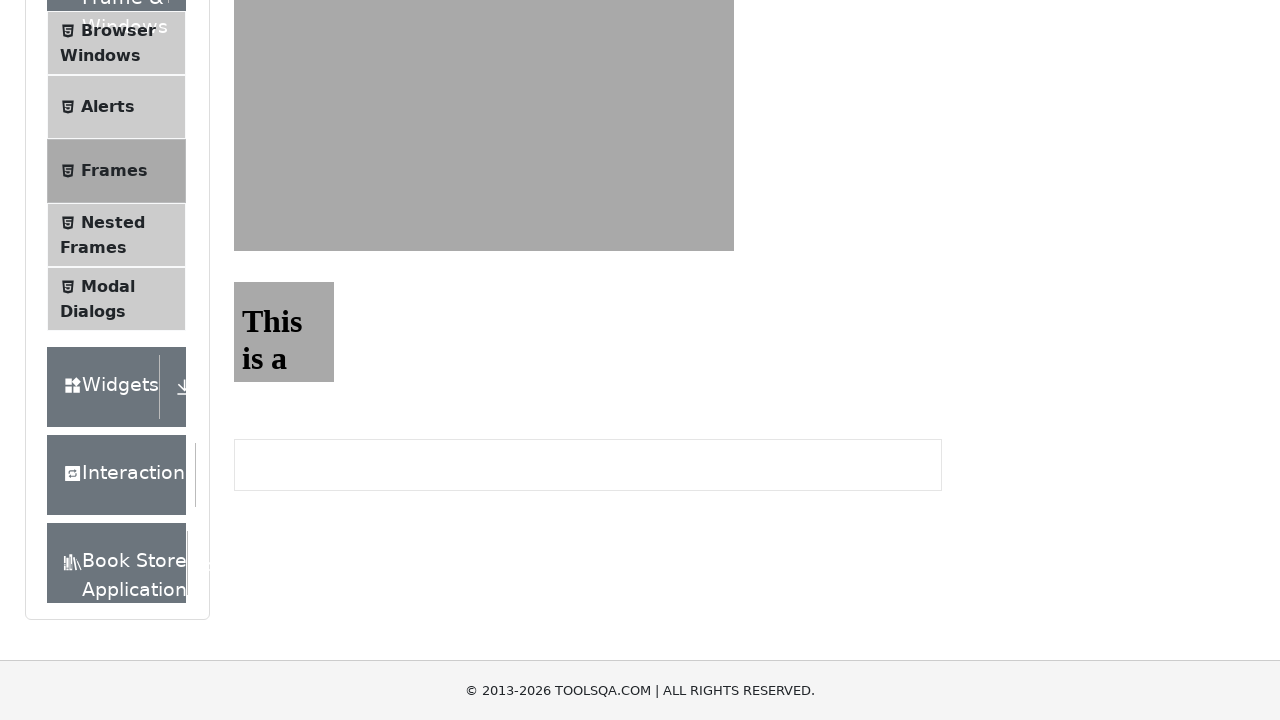

Extracted text from heading element: 'This is a sample page'
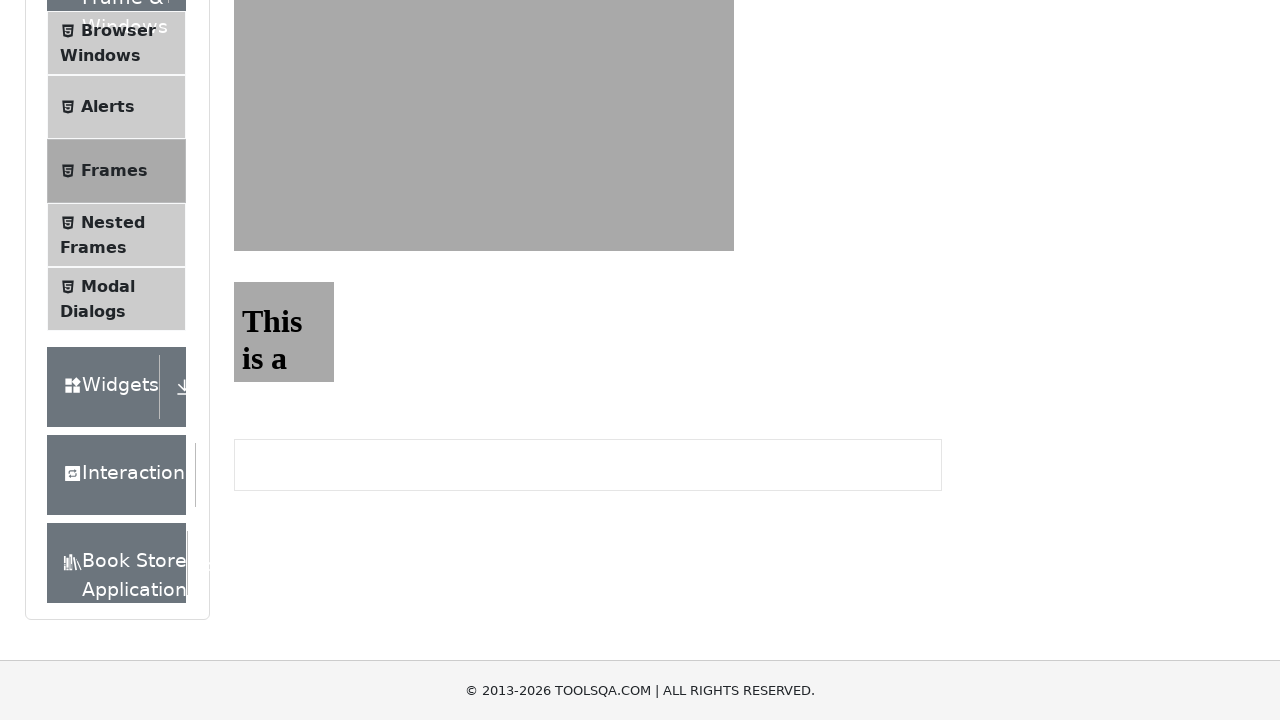

Verified heading element is visible in iframe
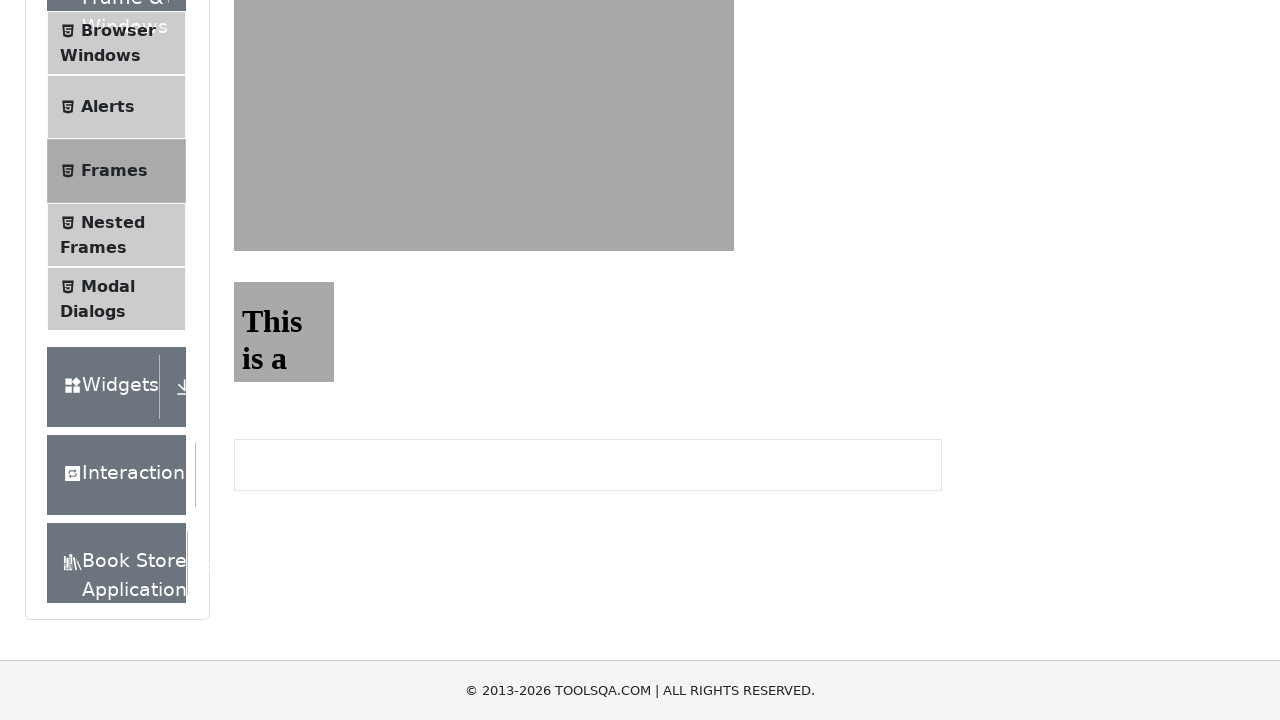

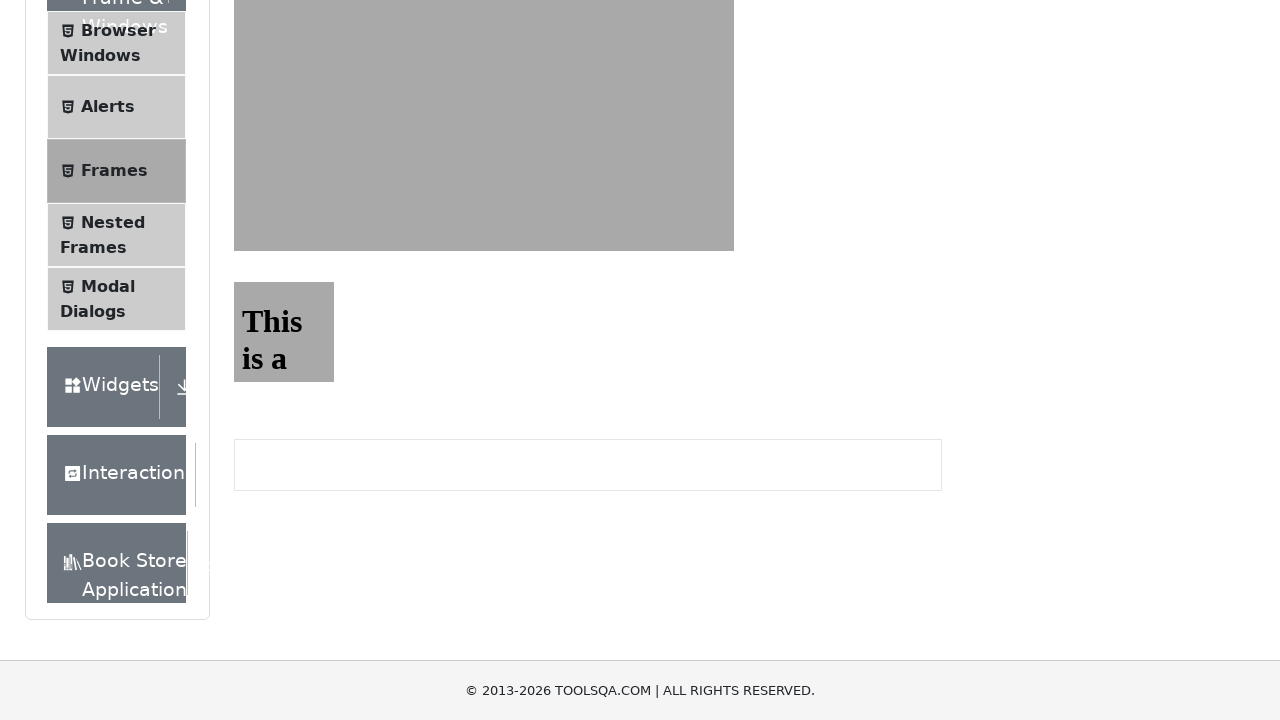